Simple navigation test that loads the Hepsiburada (Turkish e-commerce) homepage

Starting URL: https://hepsiburada.com

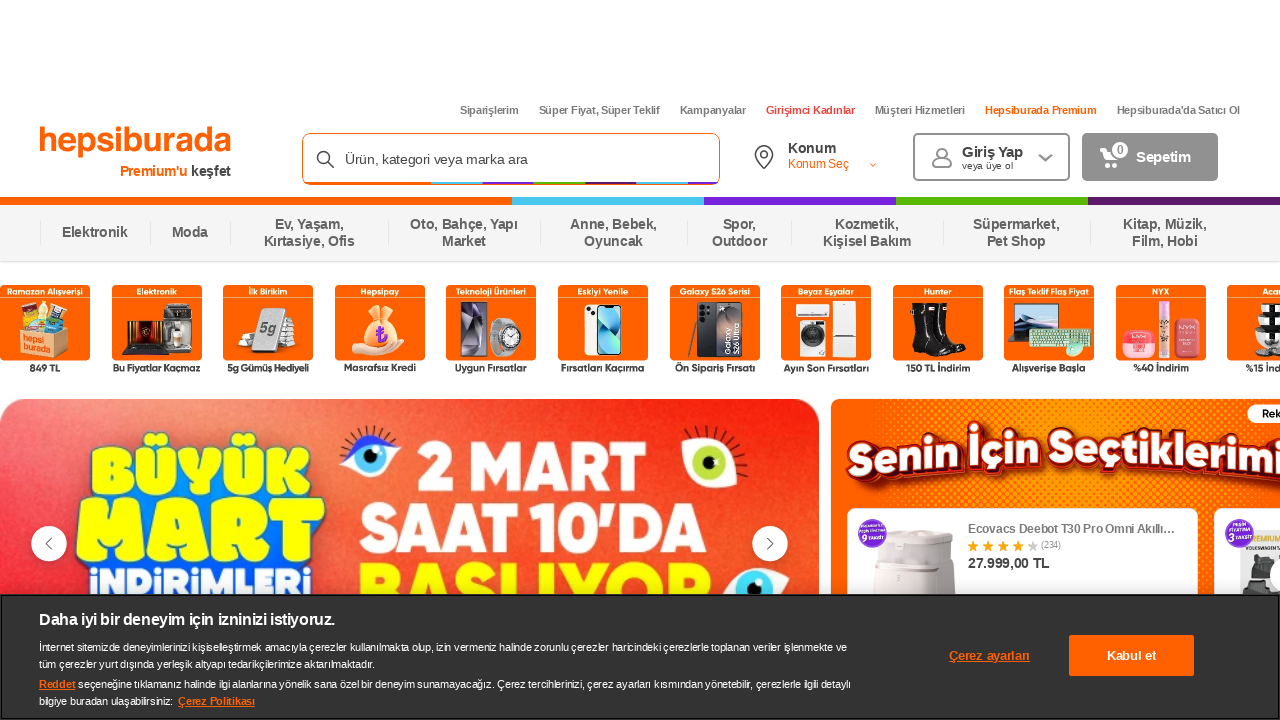

Hepsiburada homepage loaded (DOM content ready)
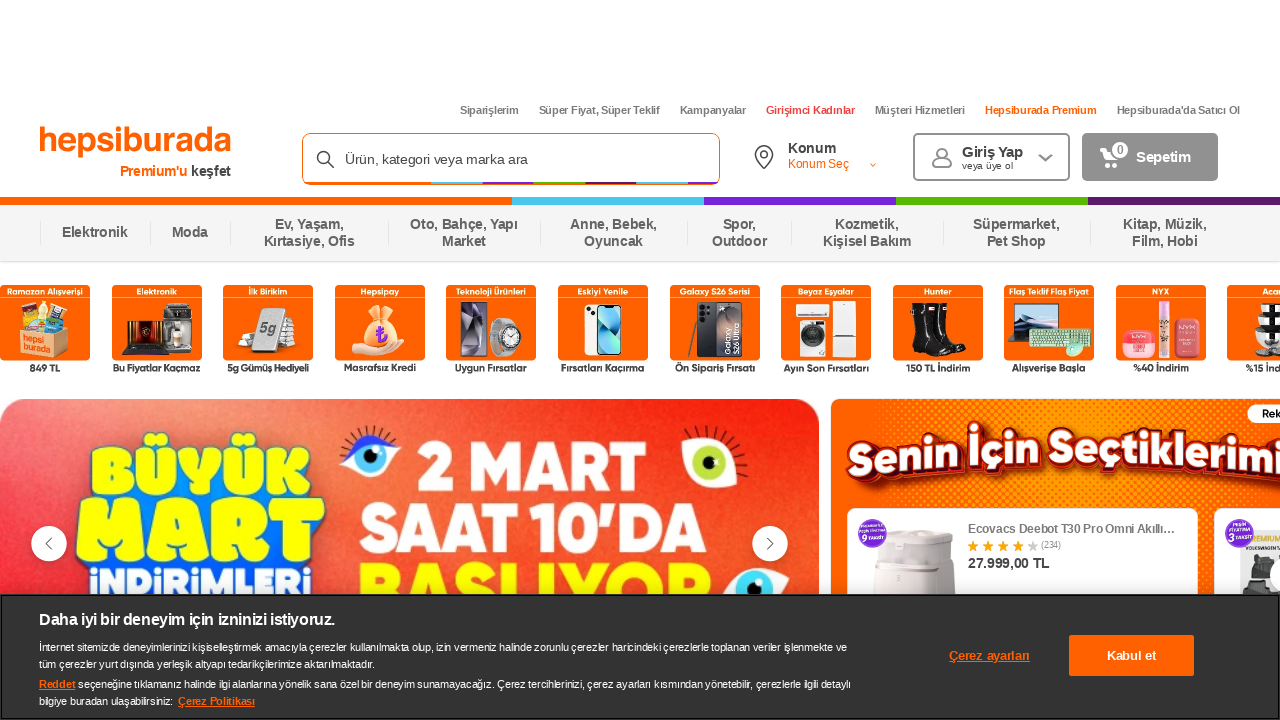

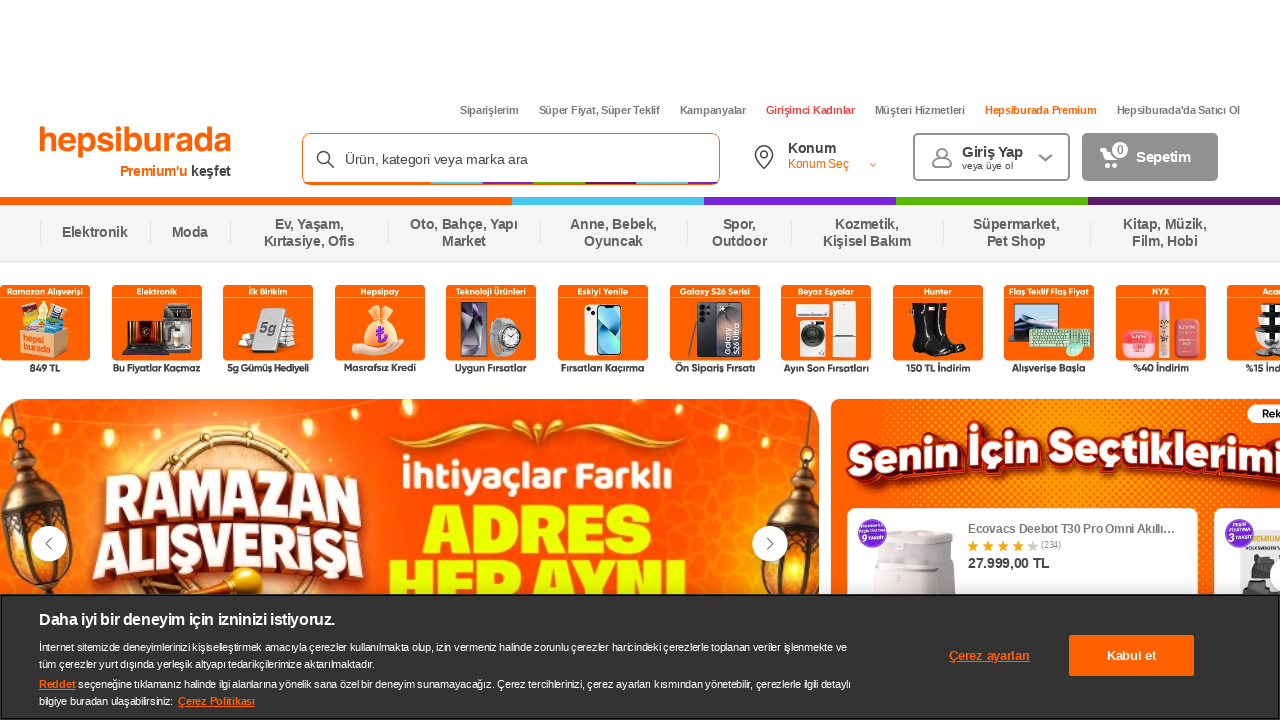